Tests jQuery UI drag and drop functionality by dragging an element from source to target within an iframe

Starting URL: https://jqueryui.com/droppable/

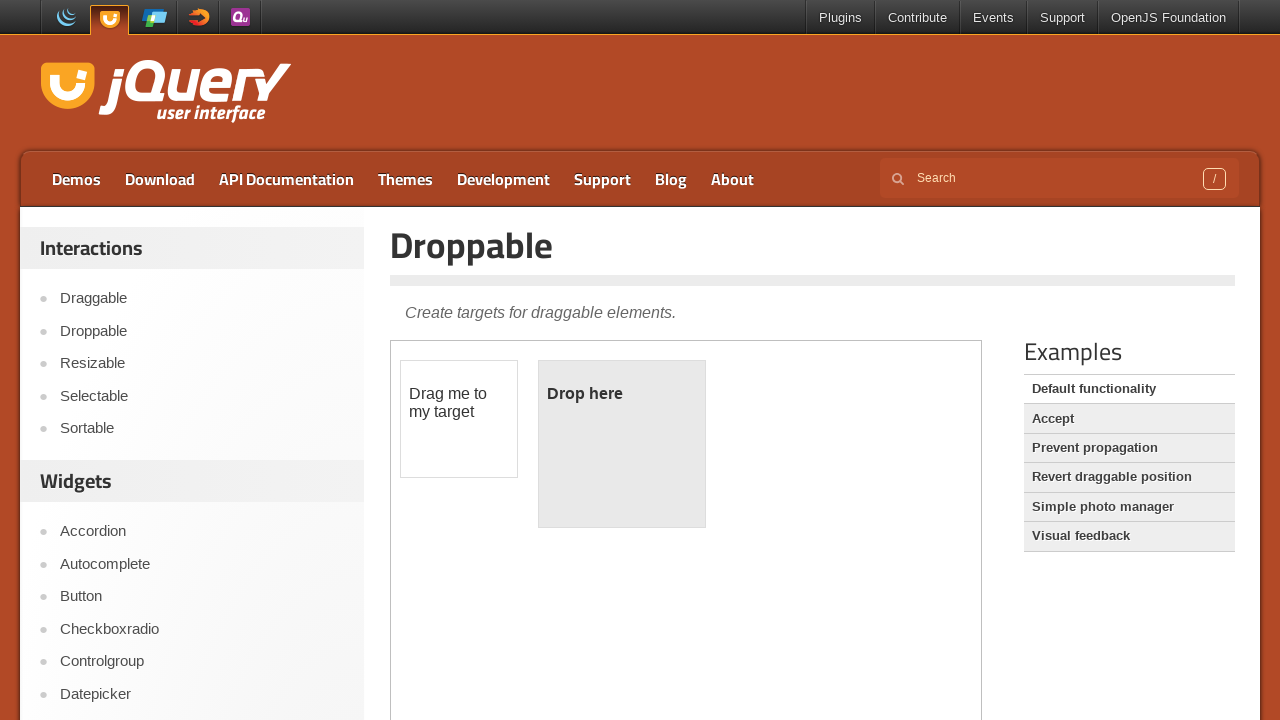

Counted 1 iframes on the page
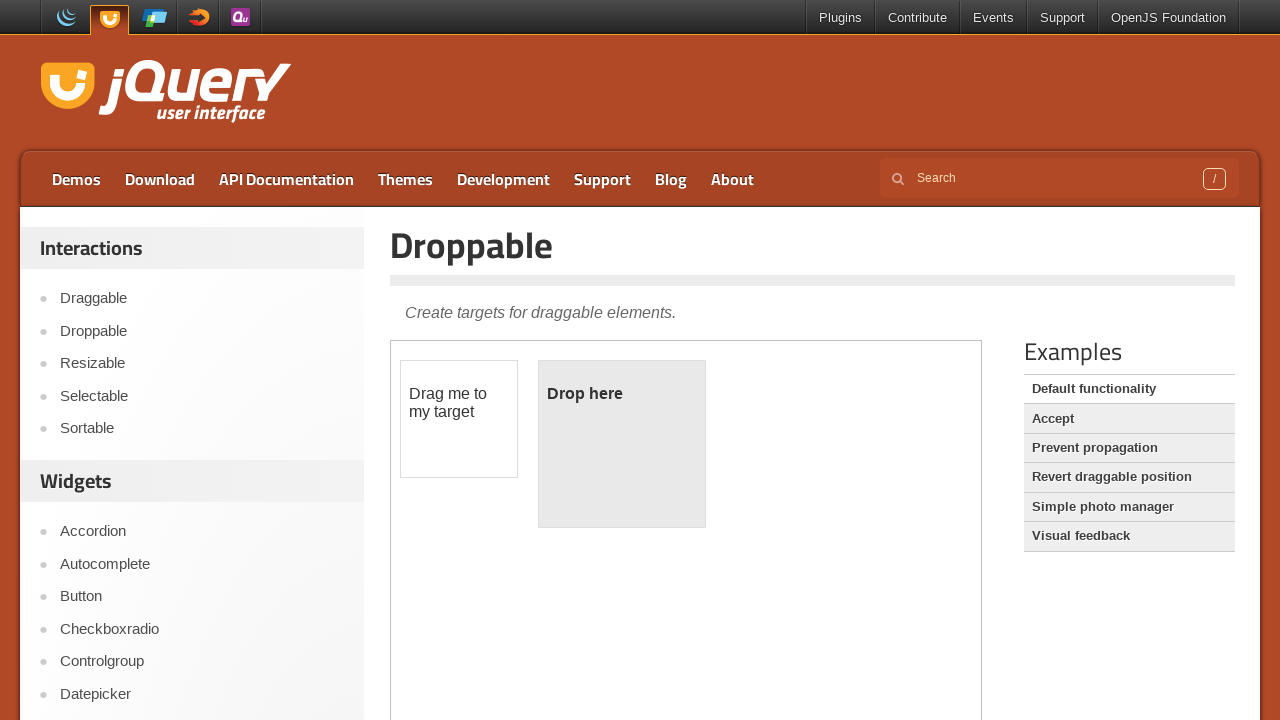

Located the demo iframe with class 'demo-frame'
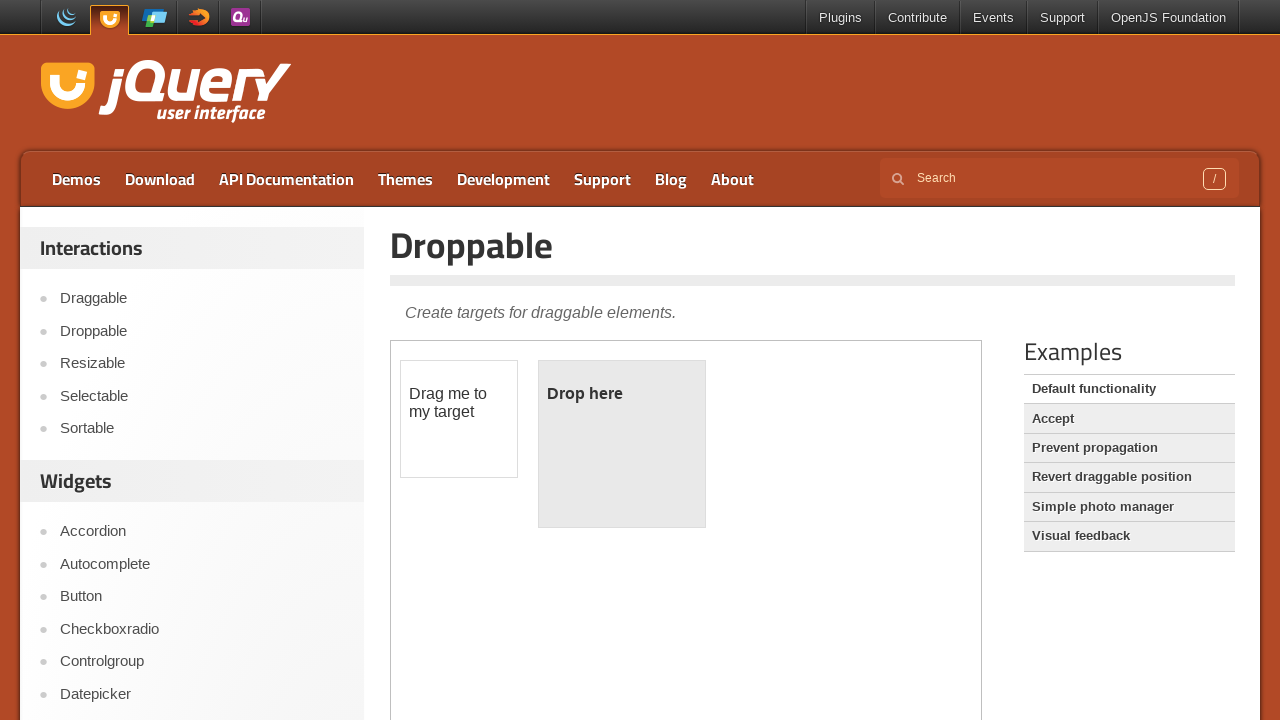

Located draggable element with id 'draggable' within iframe
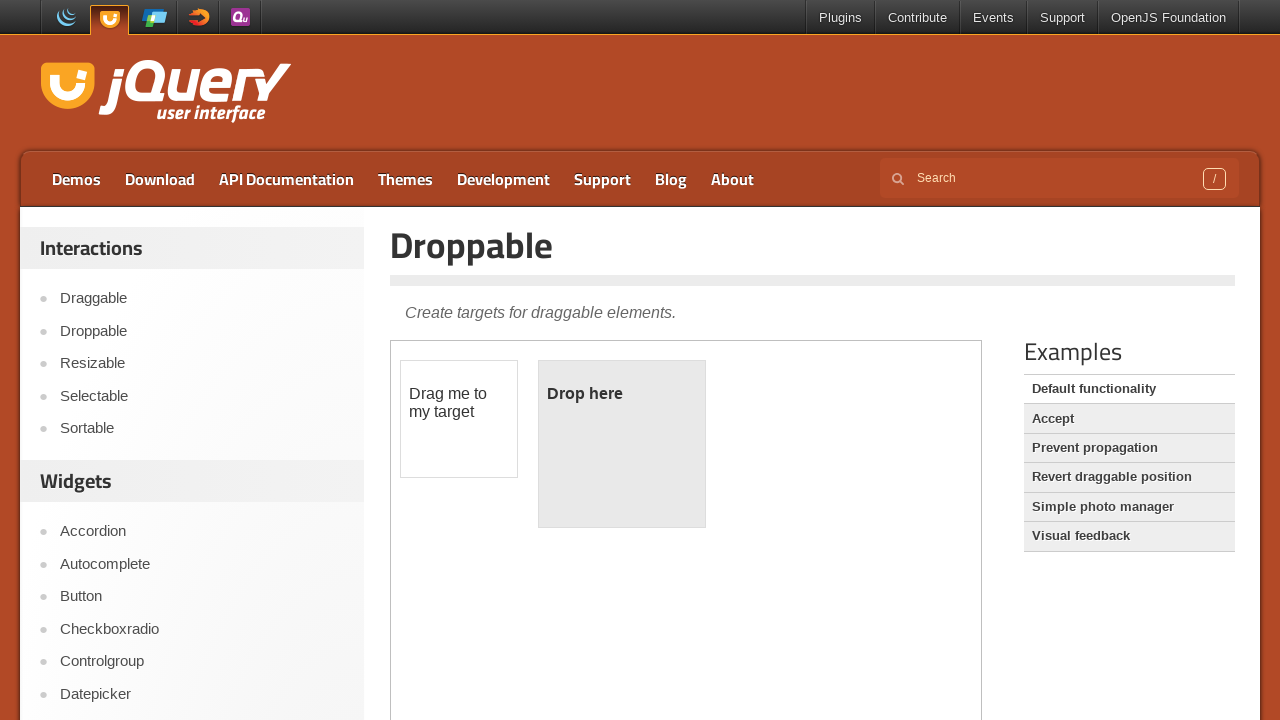

Located droppable target element with id 'droppable' within iframe
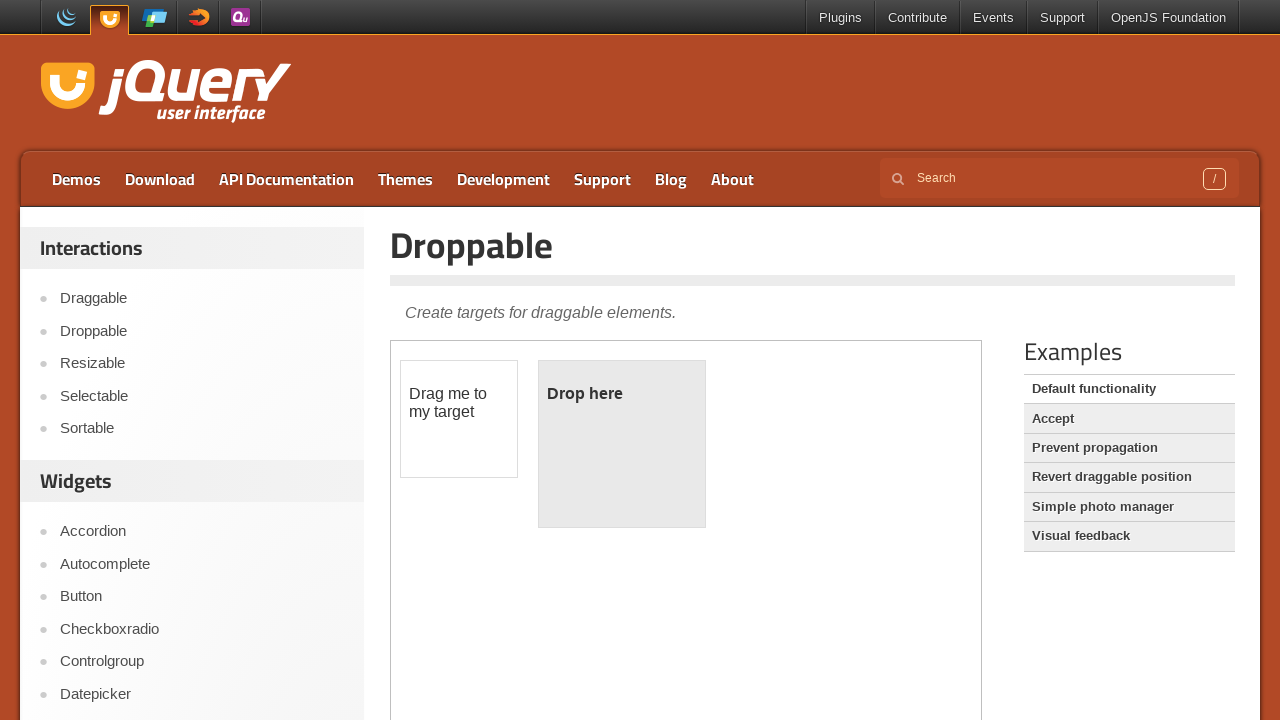

Dragged draggable element onto droppable target element at (622, 444)
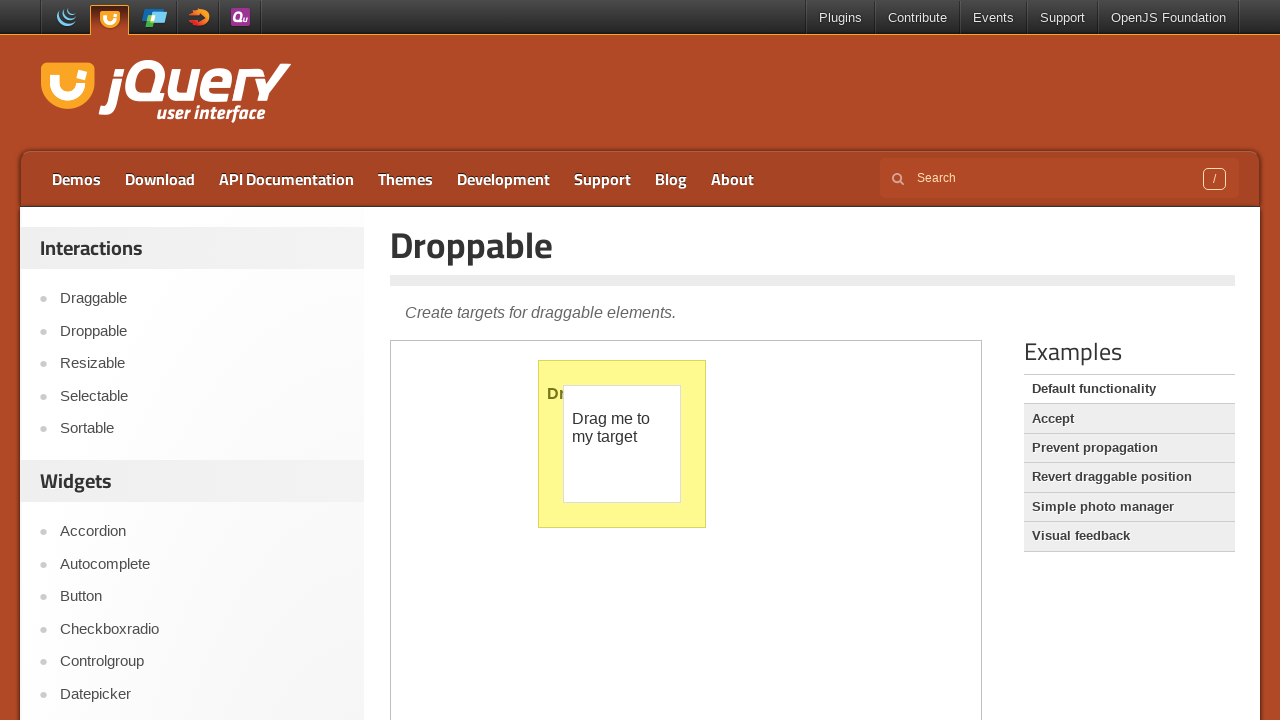

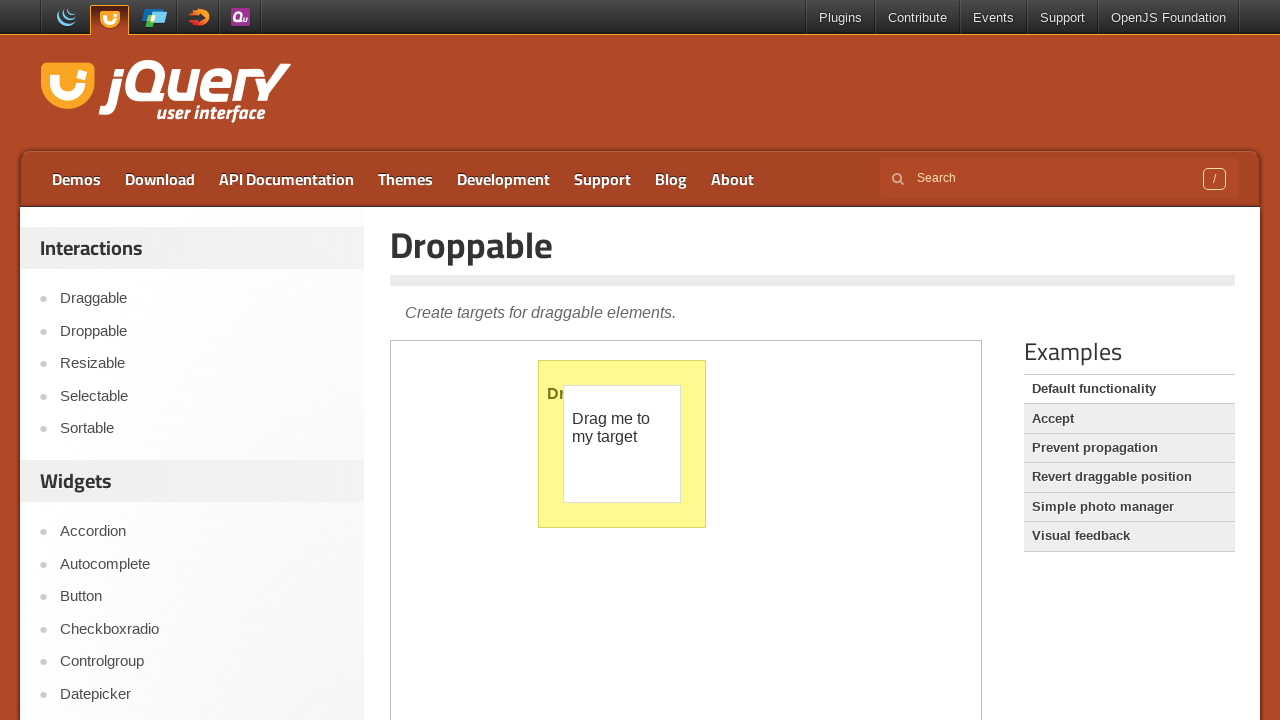